Tests mouse hover functionality by hovering over an element and performing a right-click context menu action on a link

Starting URL: https://rahulshettyacademy.com/AutomationPractice/

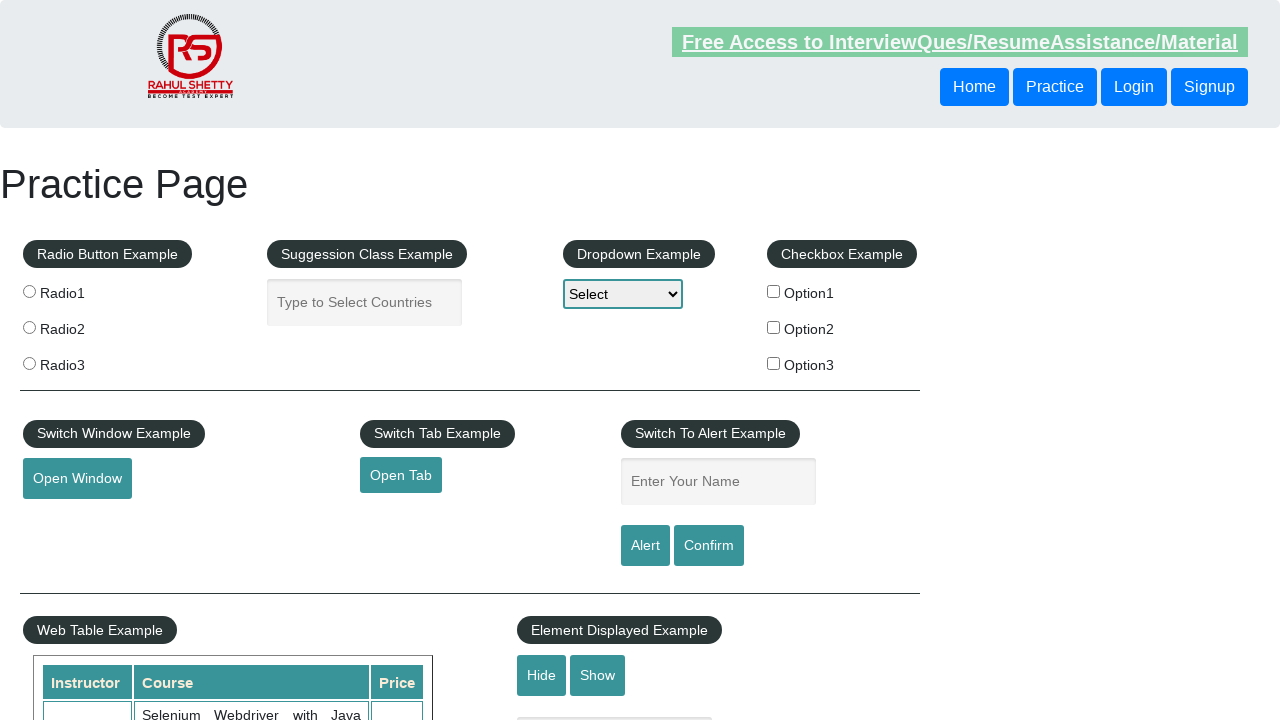

Hovered over mouse hover element at (83, 361) on #mousehover
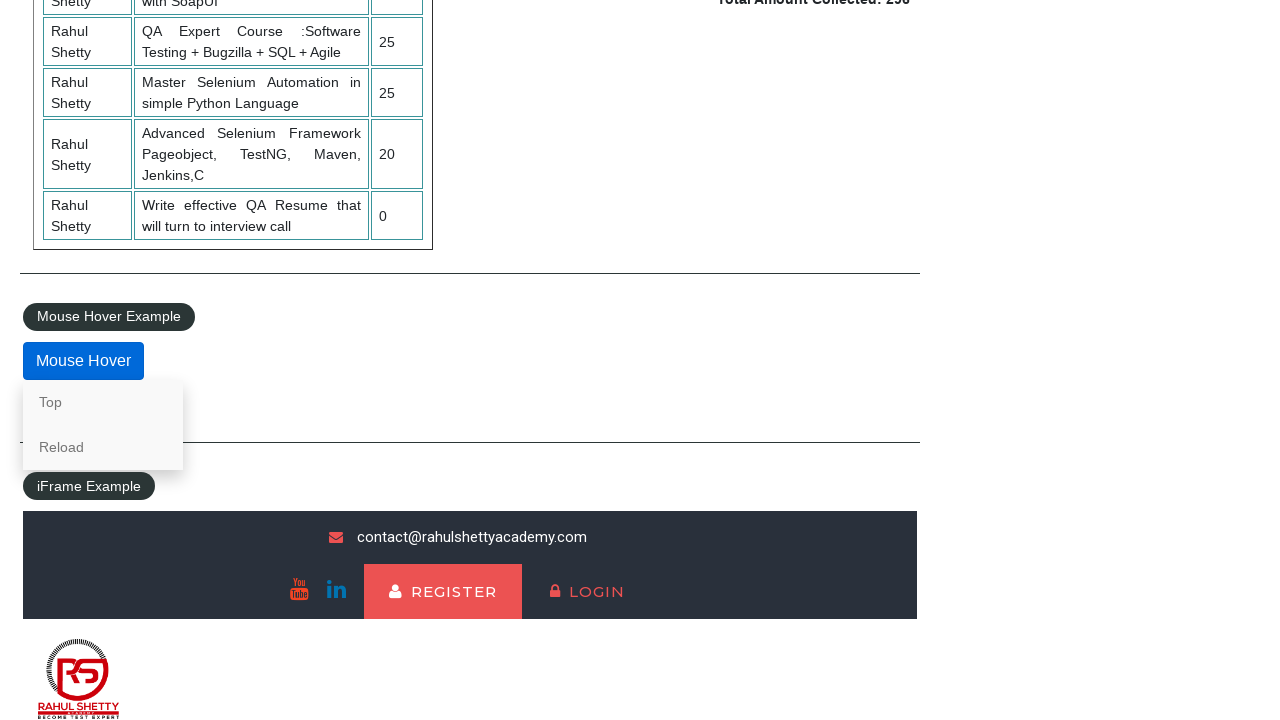

Right-clicked on 'Top' link to open context menu at (103, 402) on a:text('Top')
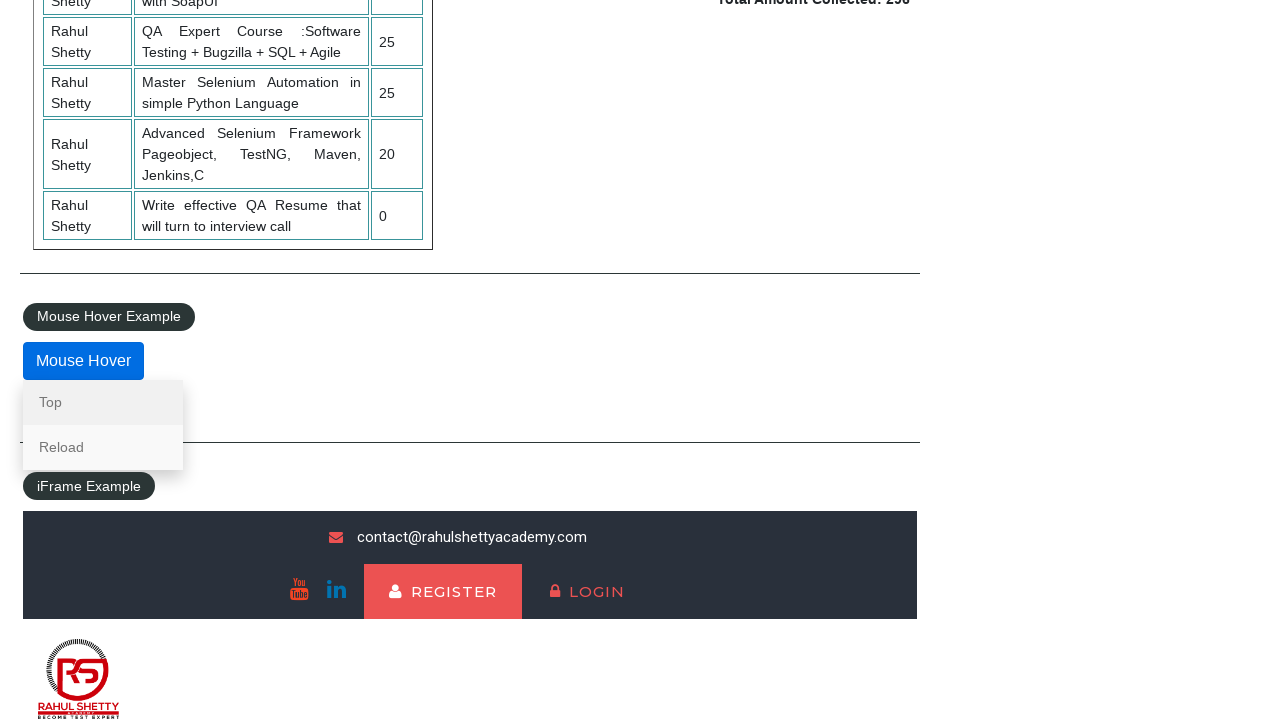

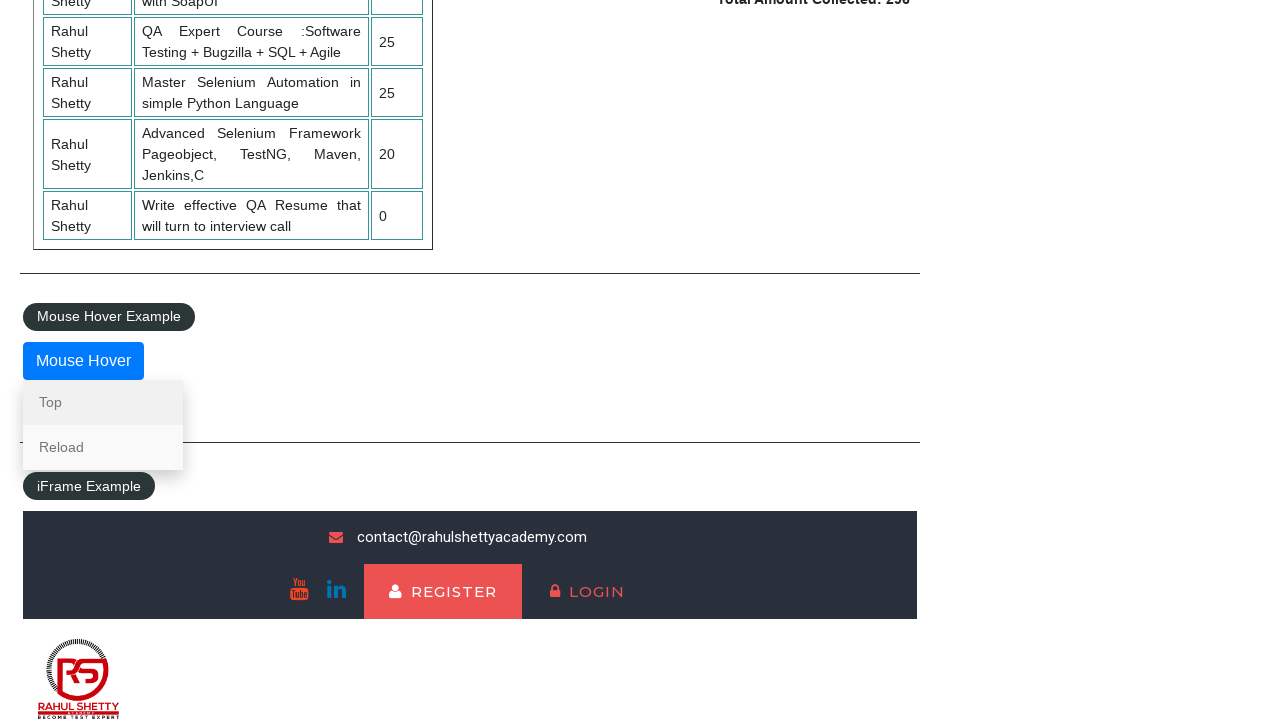